Tests navigation from the homepage to the About Us page by clicking the About Us button and verifying page titles

Starting URL: https://www.training-support.net/

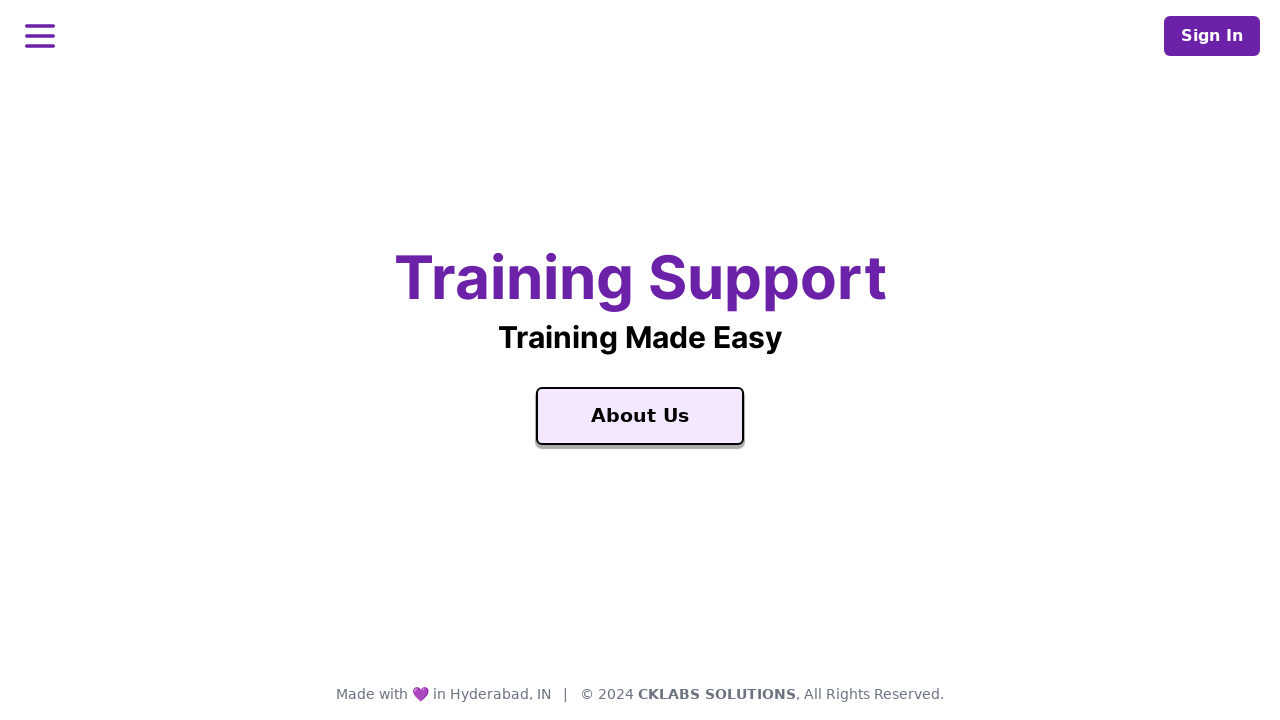

Homepage title 'Training Support' is visible
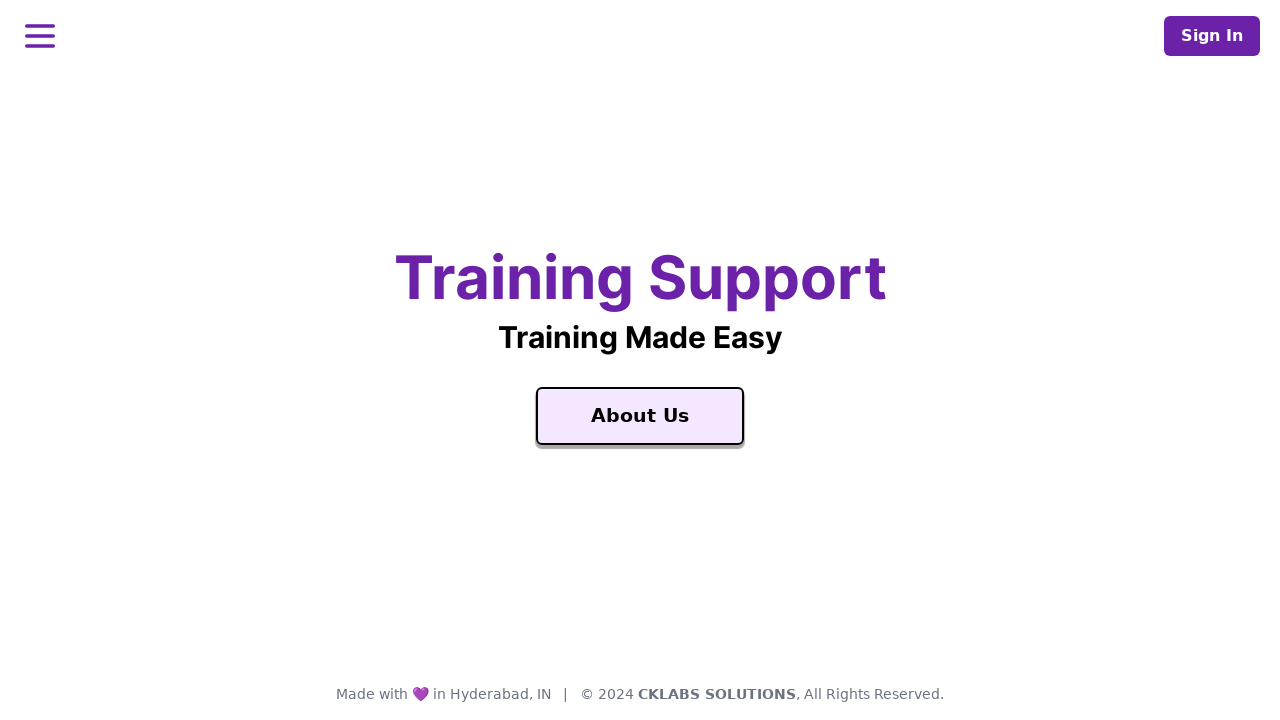

Clicked the About Us navigation link at (640, 416) on text=About Us
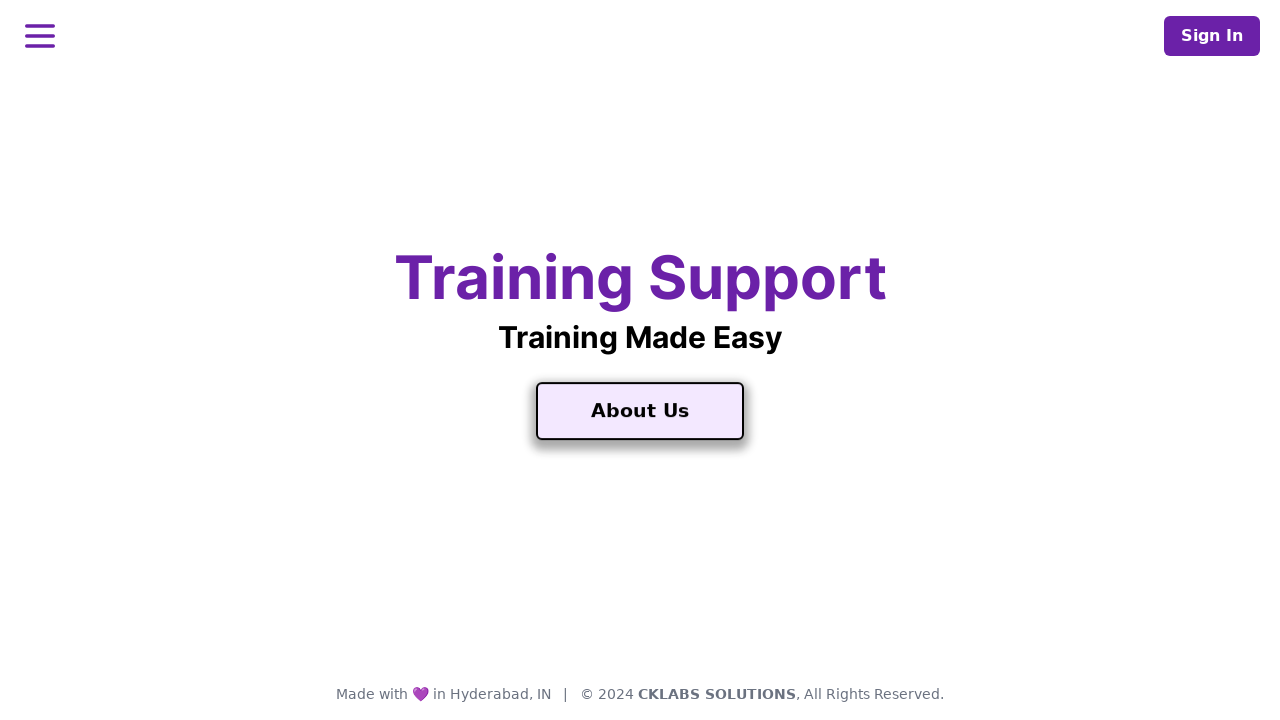

About Us page loaded successfully
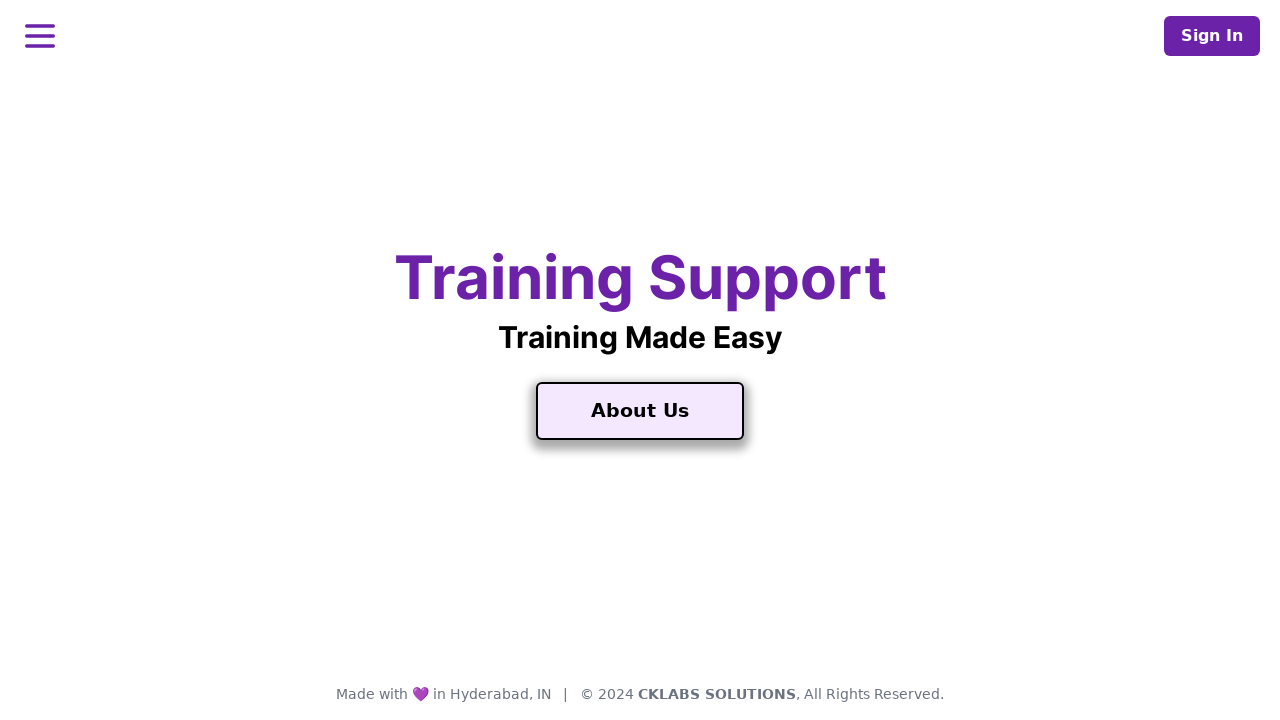

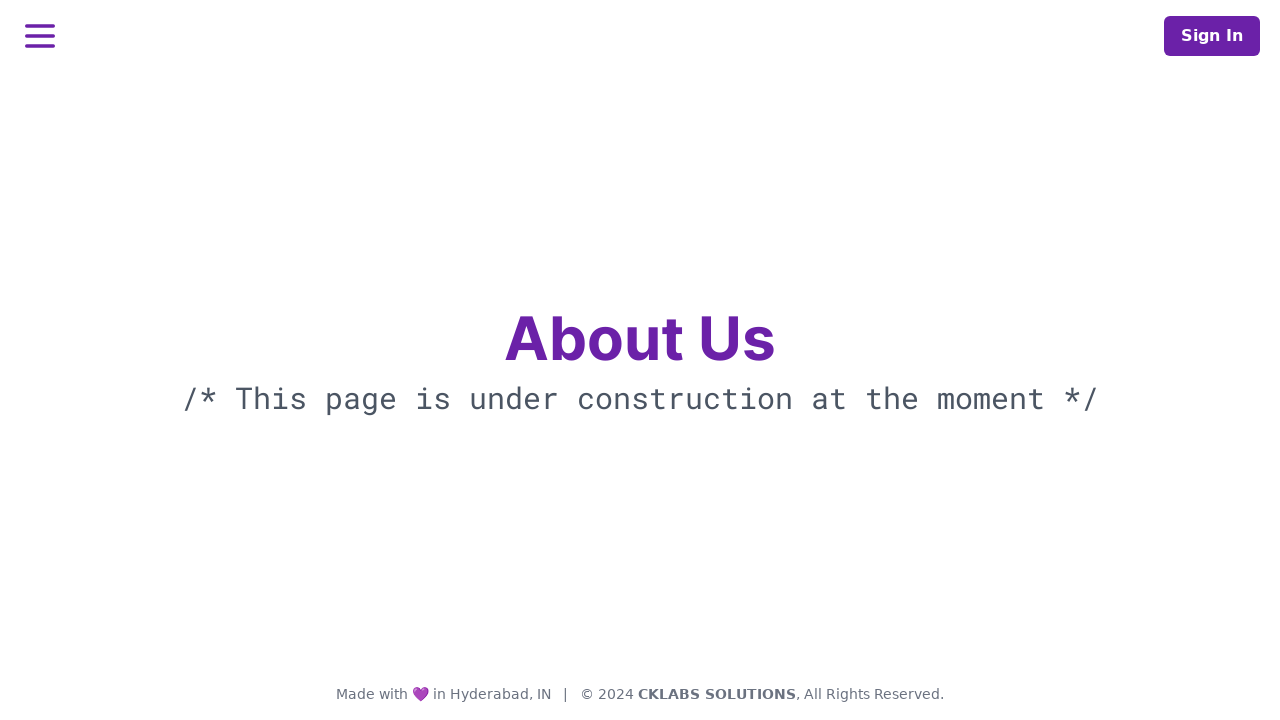